Tests alert handling functionality by navigating to Basic Elements page and interacting with multiple alert buttons

Starting URL: http://automationbykrishna.com/

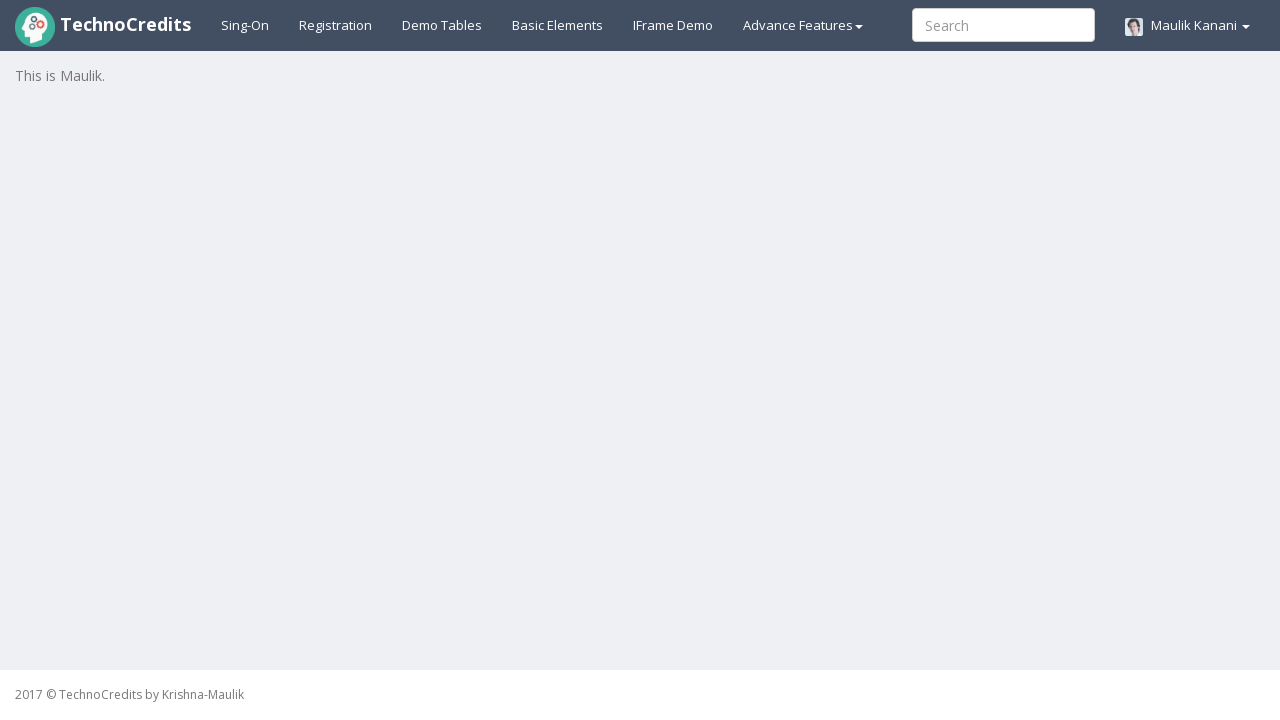

Clicked on Basic Elements link at (558, 25) on a:has-text('Basic Elements')
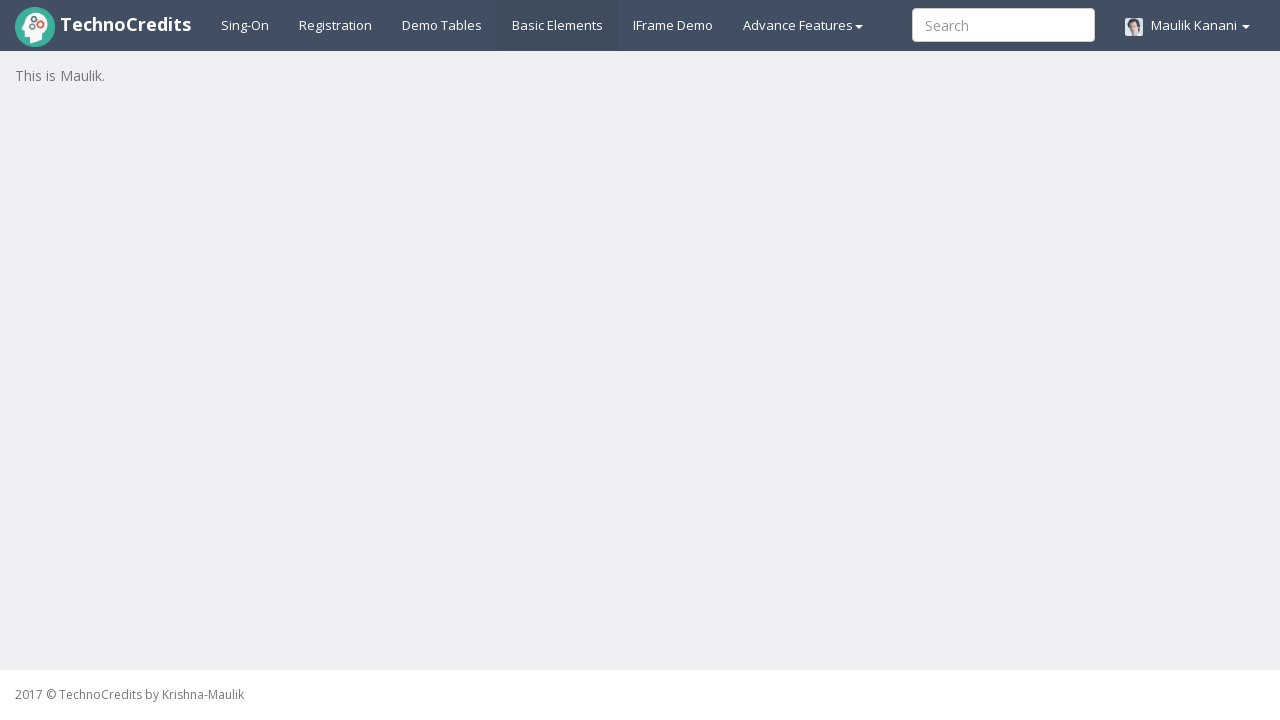

Waited for page to load (3000ms)
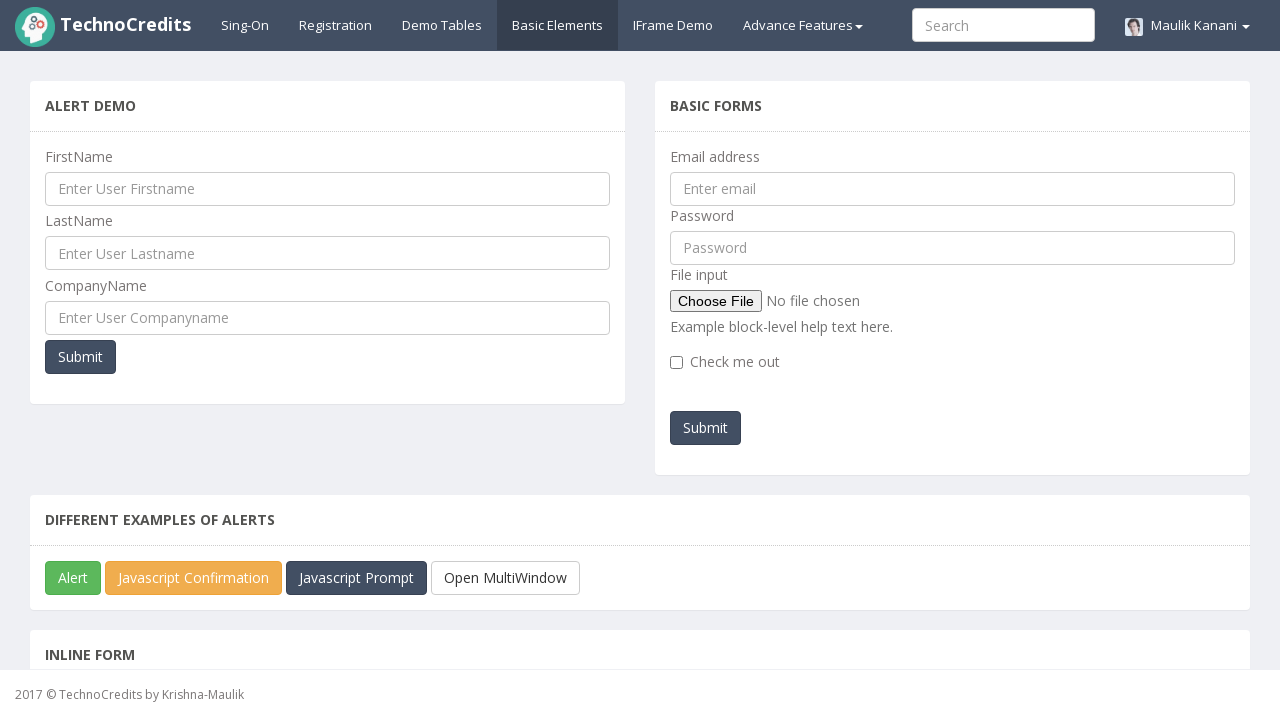

Clicked submit button in the 4th div at (80, 357) on xpath=//div[@class='col-lg-6']//div[4]//button[@type='submit']
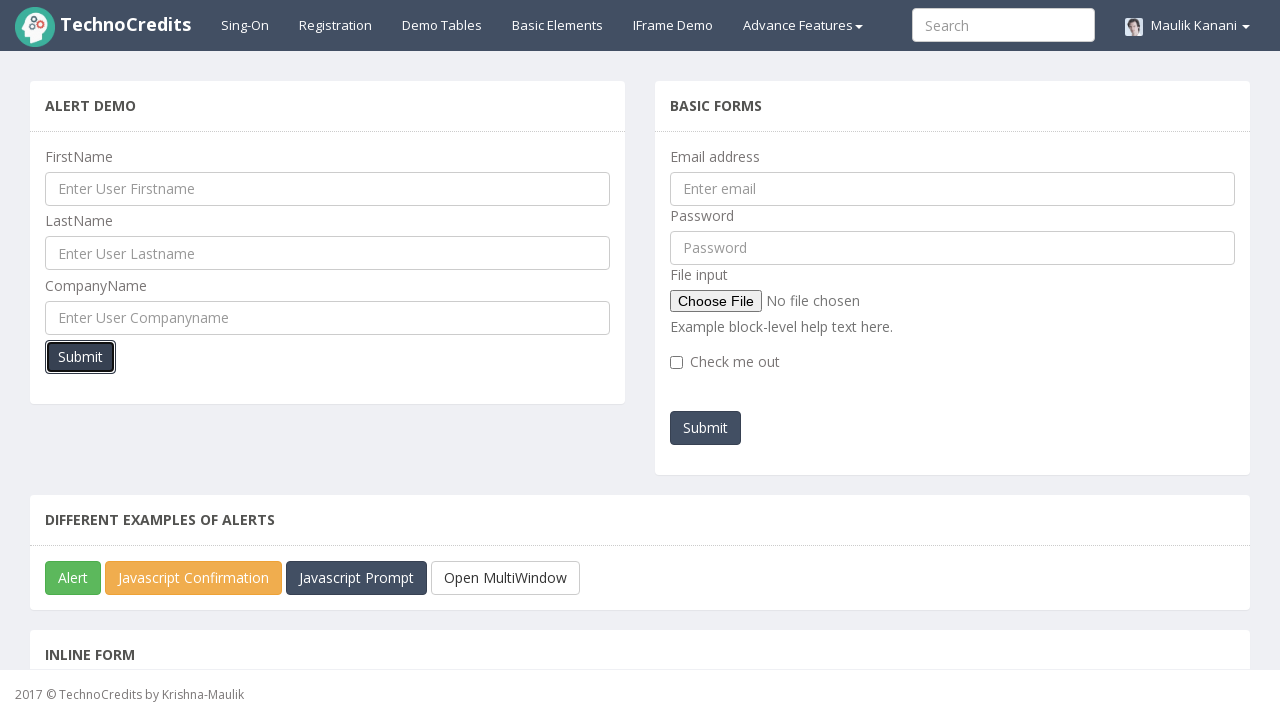

Waited for alert dialog (1000ms)
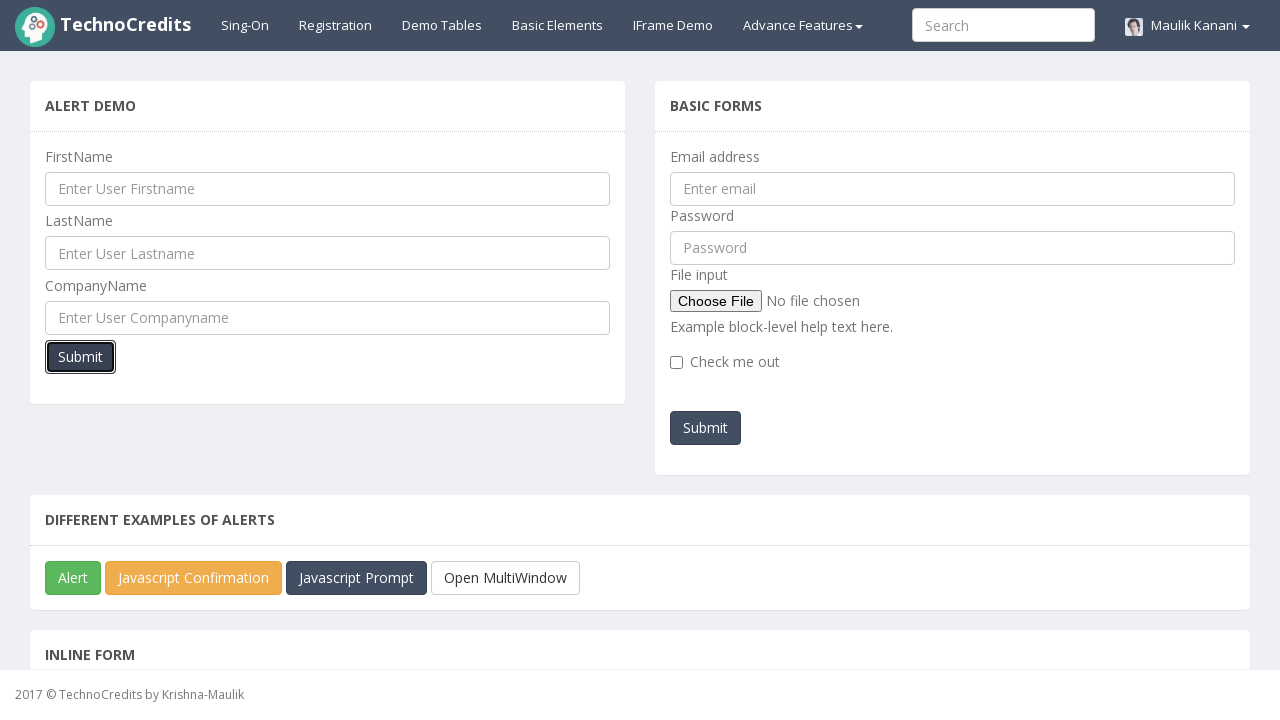

Set up alert handler to accept first alert
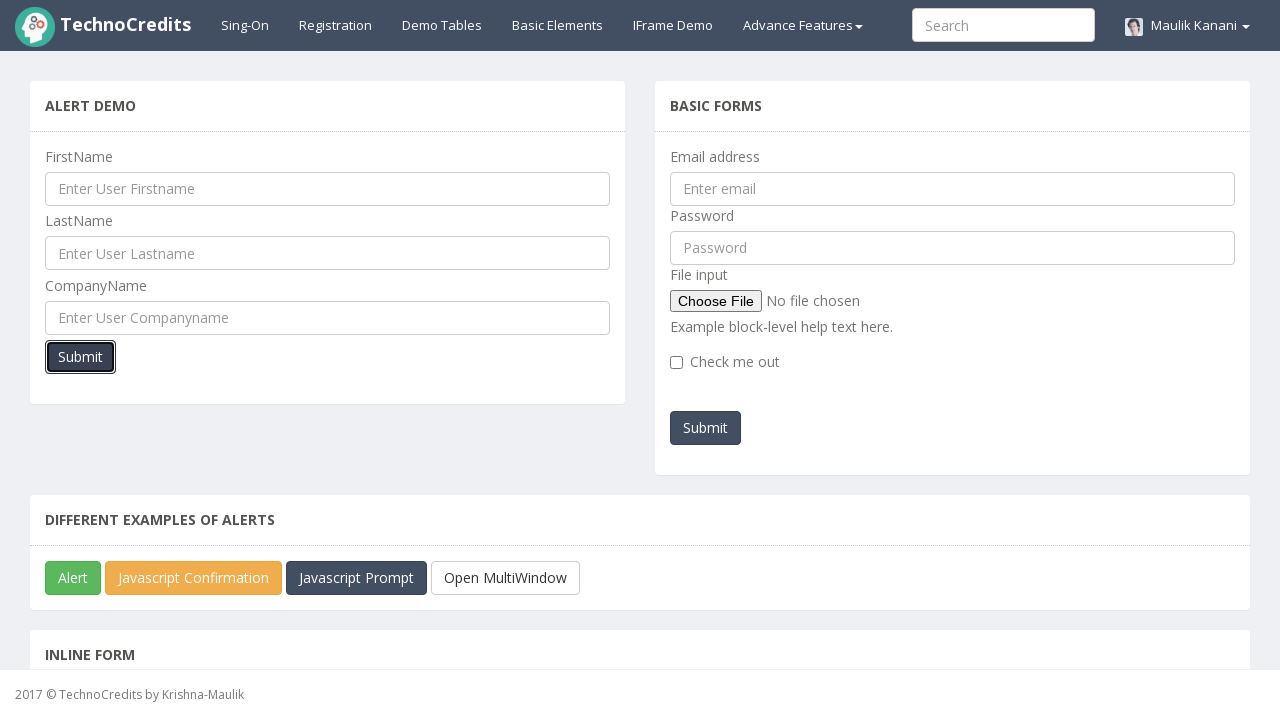

Clicked JavaScript Alert button at (73, 578) on button[id*='javascriptAlert']
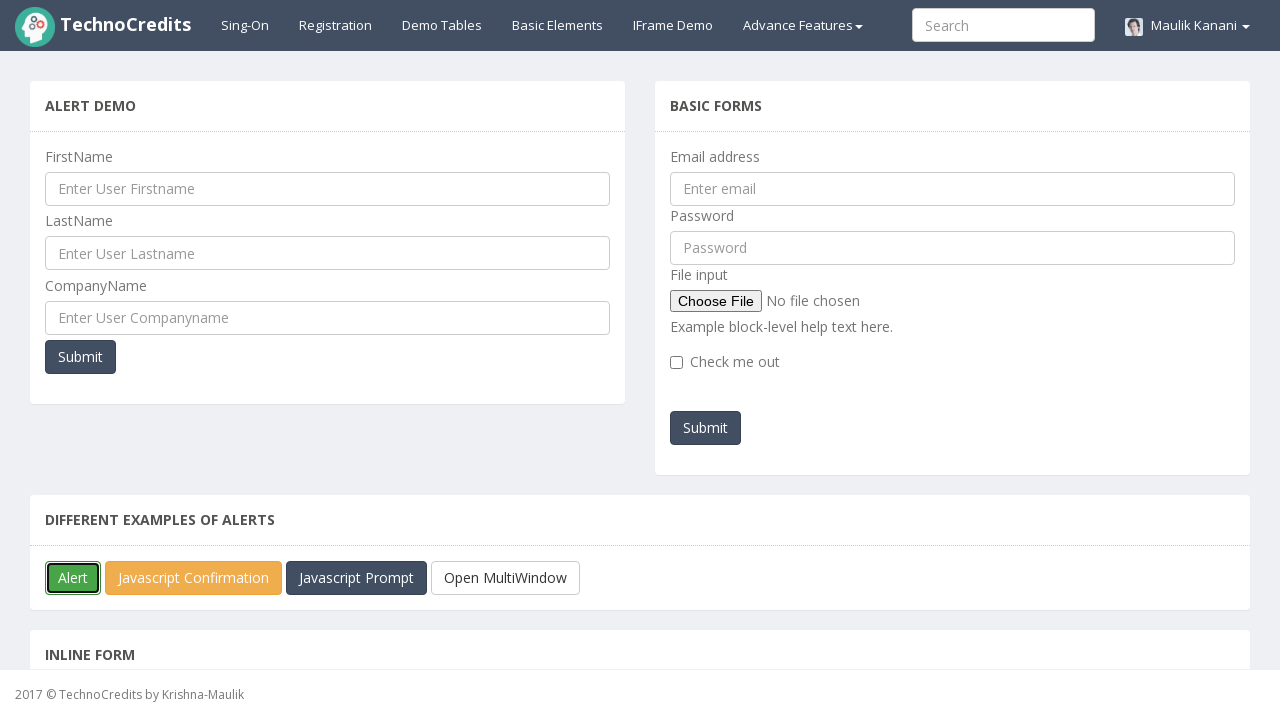

Waited for second alert dialog (1000ms)
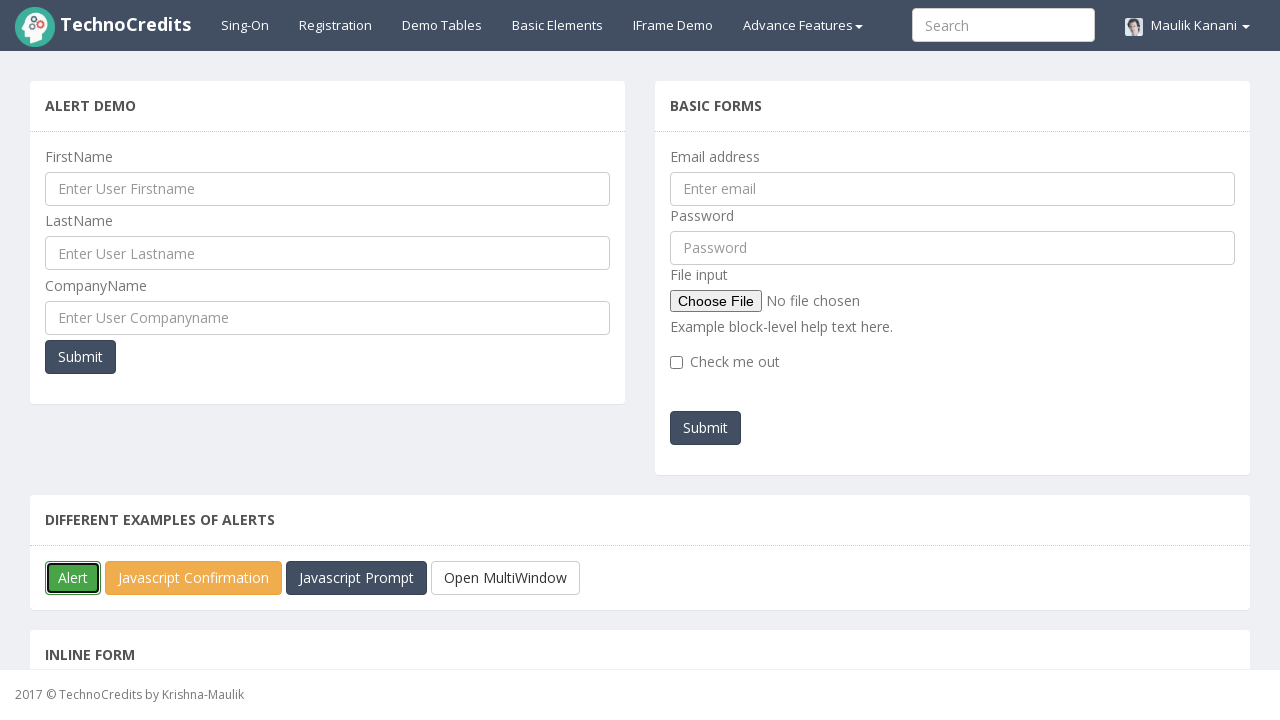

Set up alert handler to accept second alert
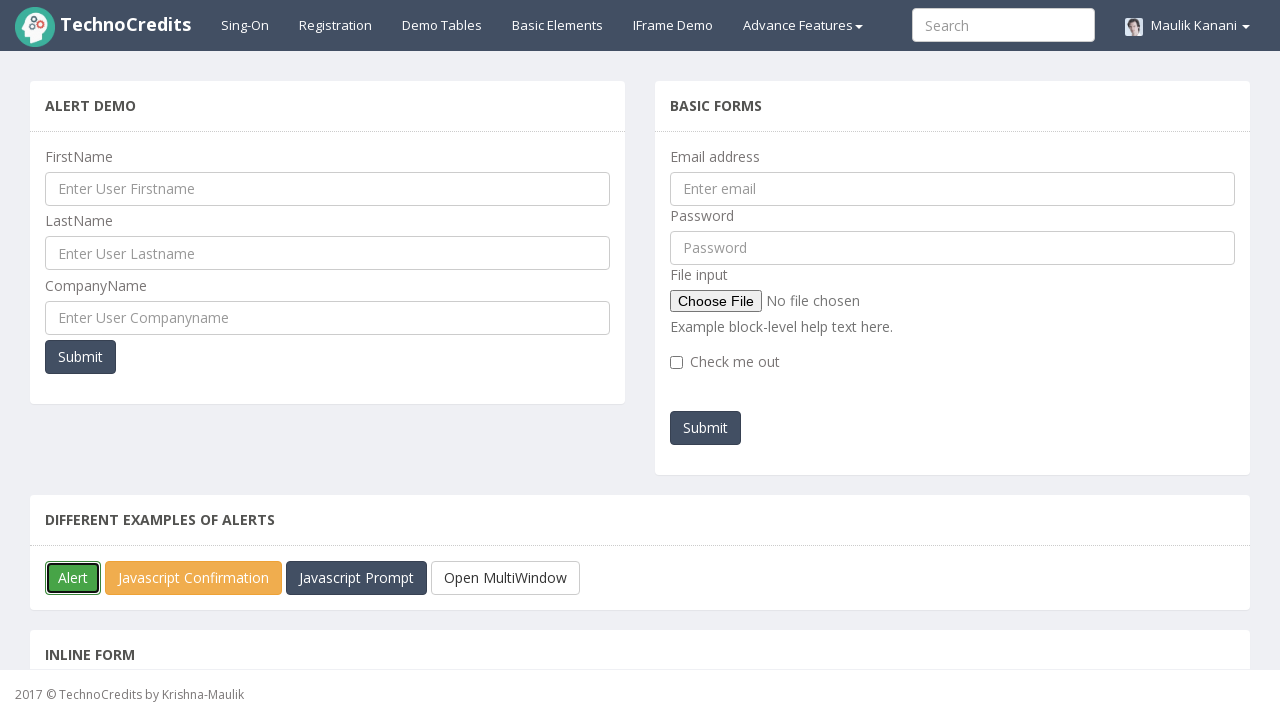

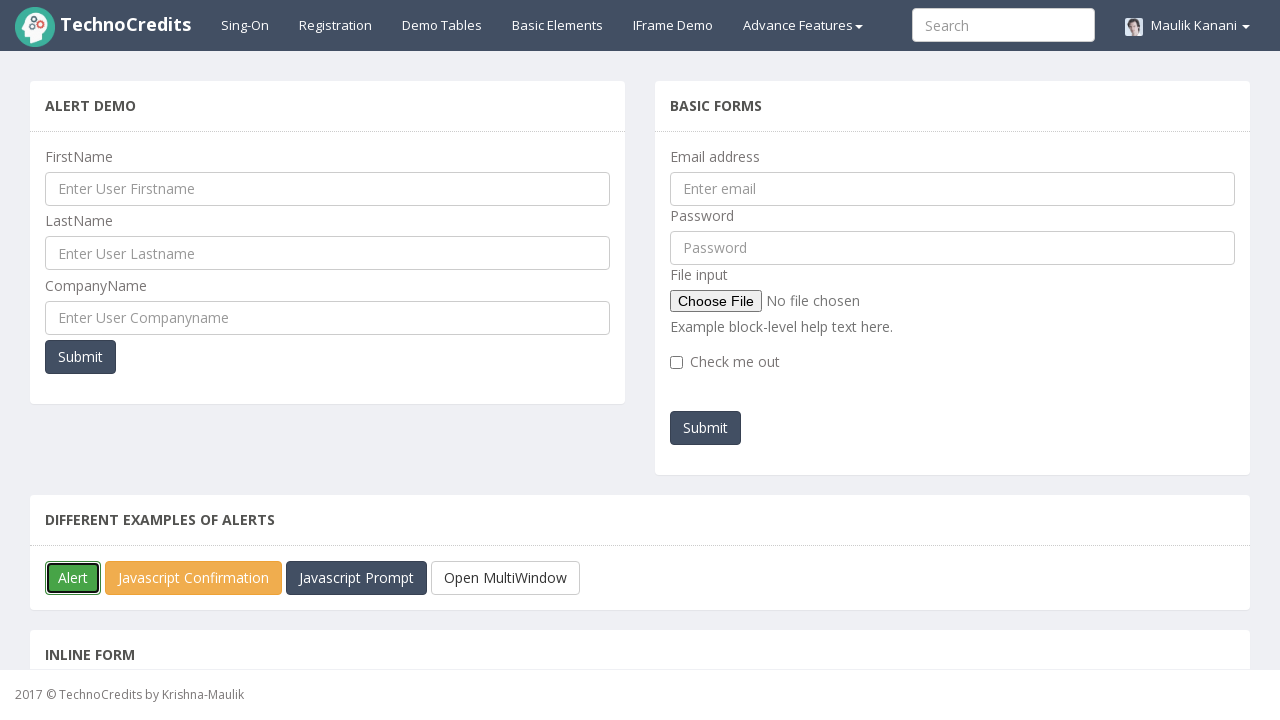